Navigates to the Platzi website homepage

Starting URL: https://platzi.com/

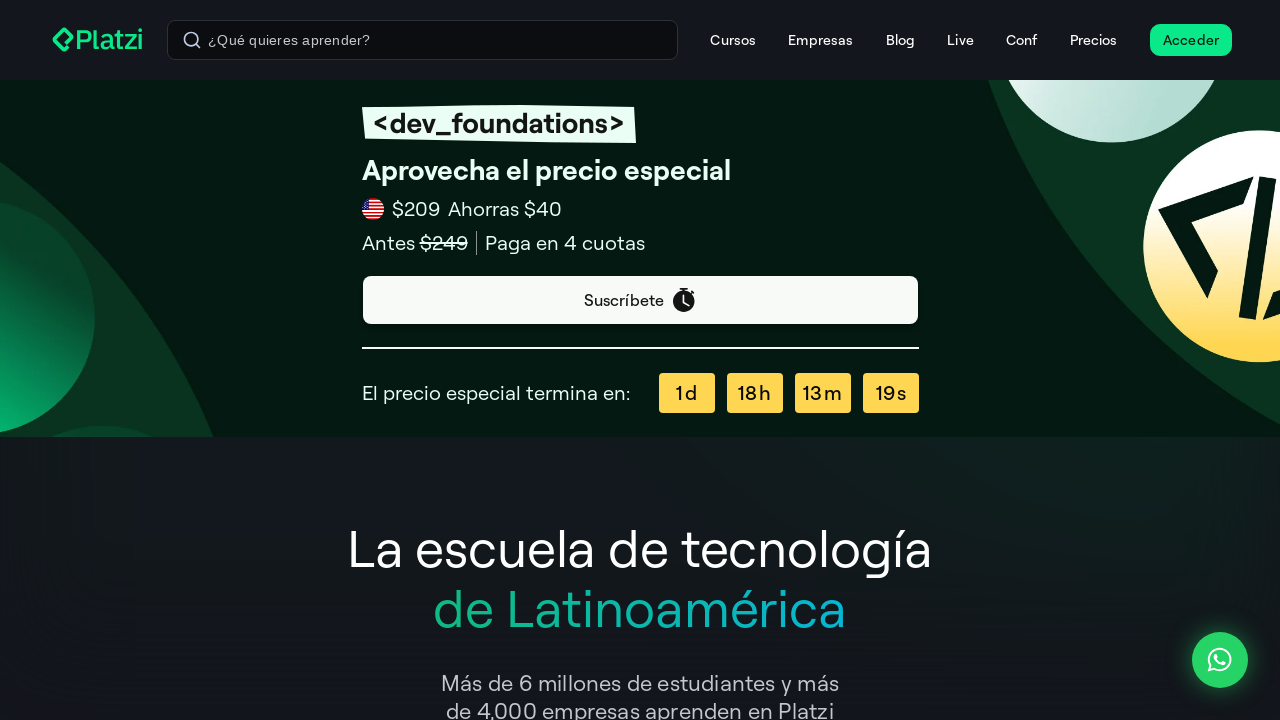

Navigated to Platzi homepage at https://platzi.com/
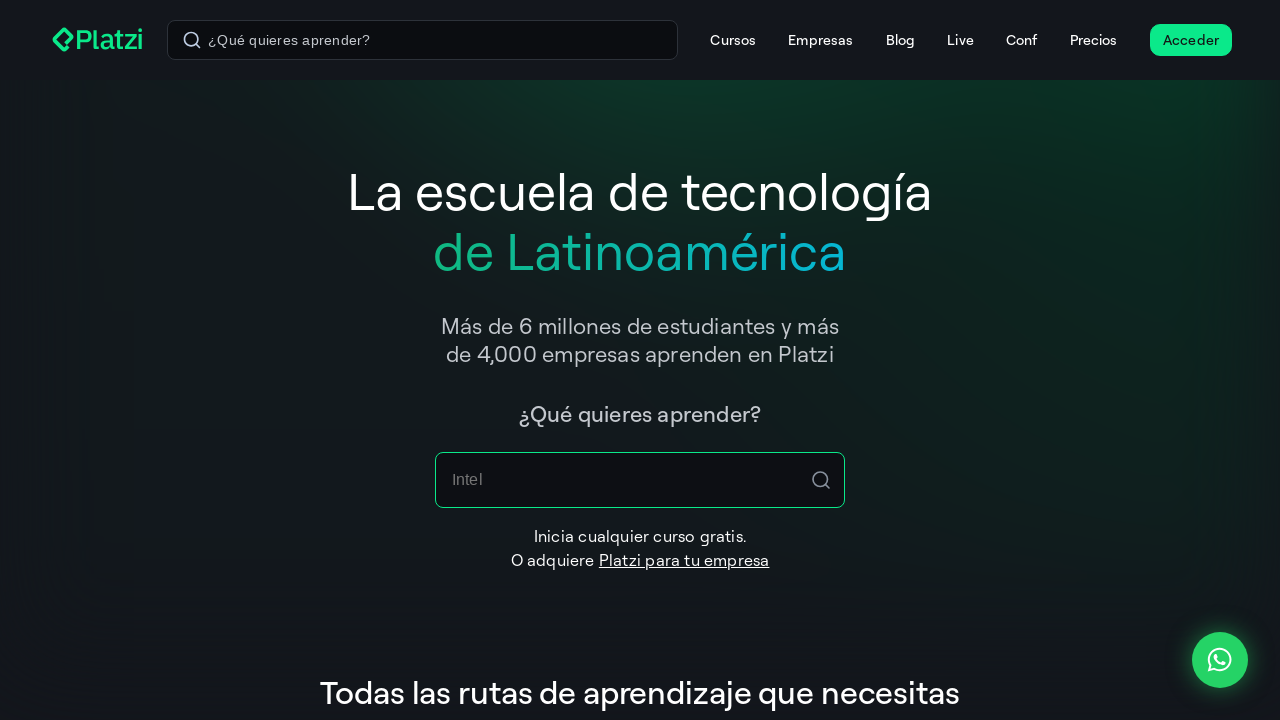

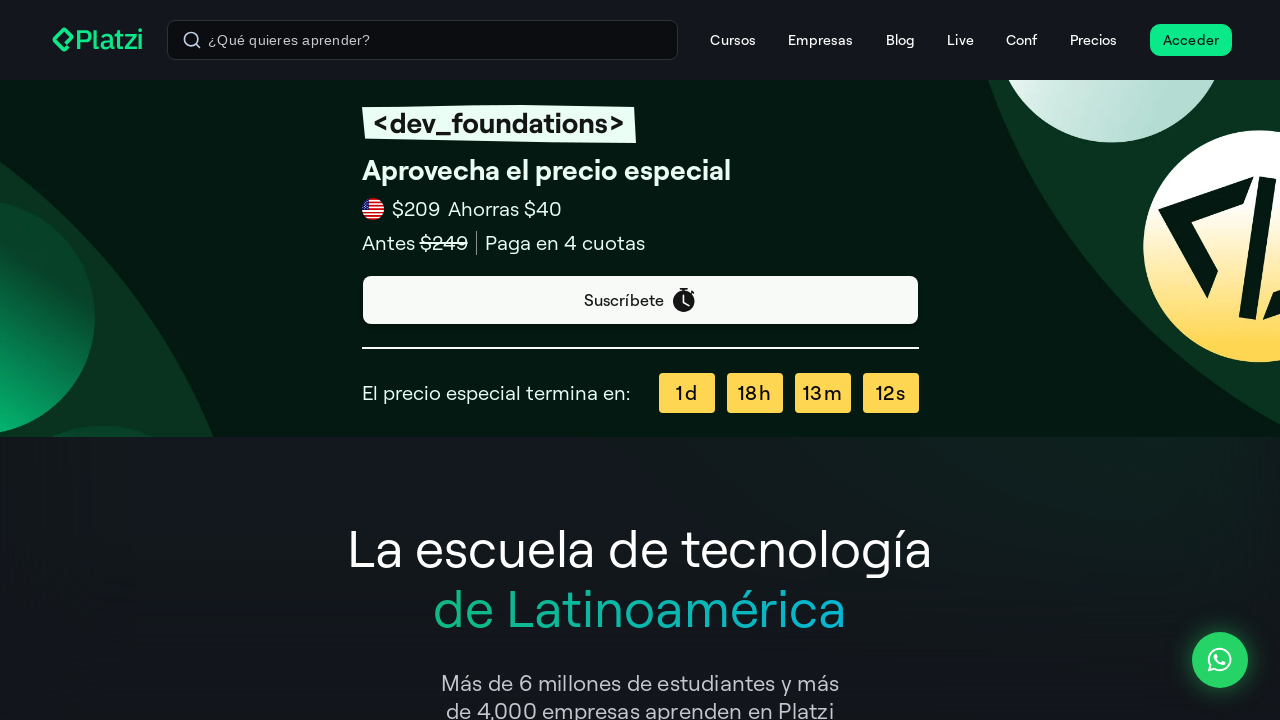